Tests an explicit wait scenario where the user waits for a price to change to $100, clicks a book button, then solves a math problem by calculating a logarithmic expression and submitting the answer.

Starting URL: http://suninjuly.github.io/explicit_wait2.html

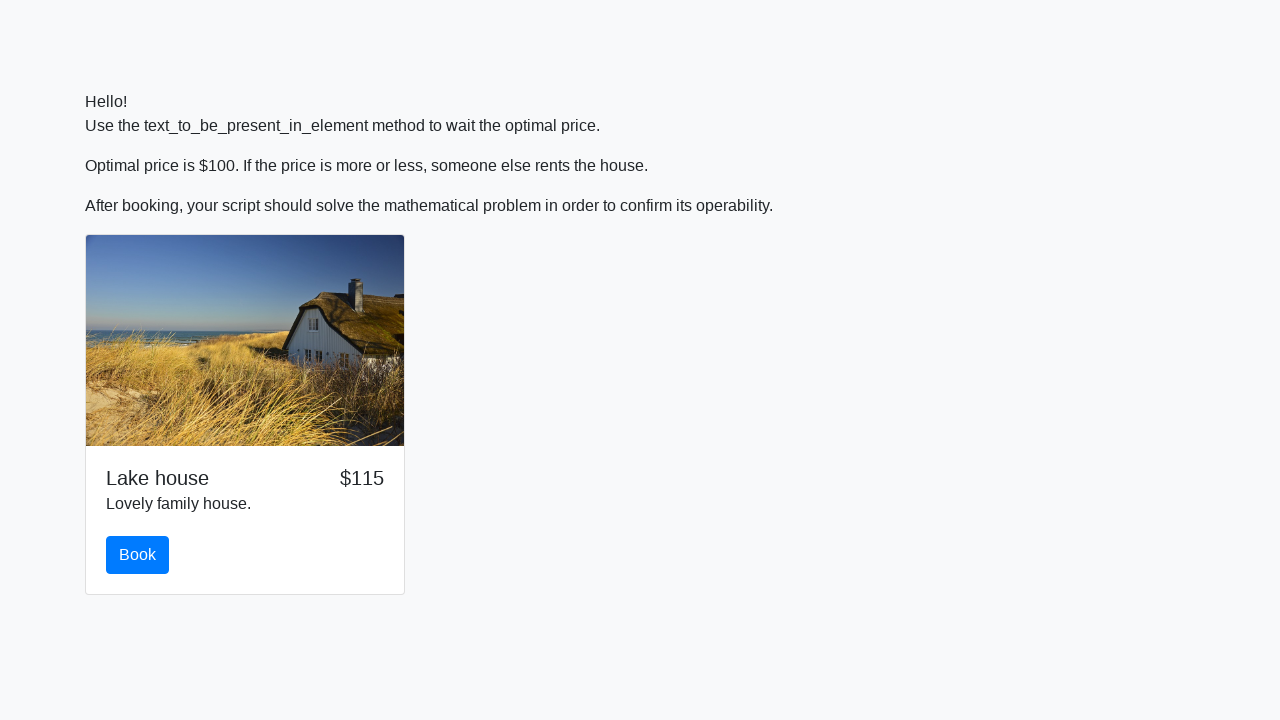

Waited for price to change to $100
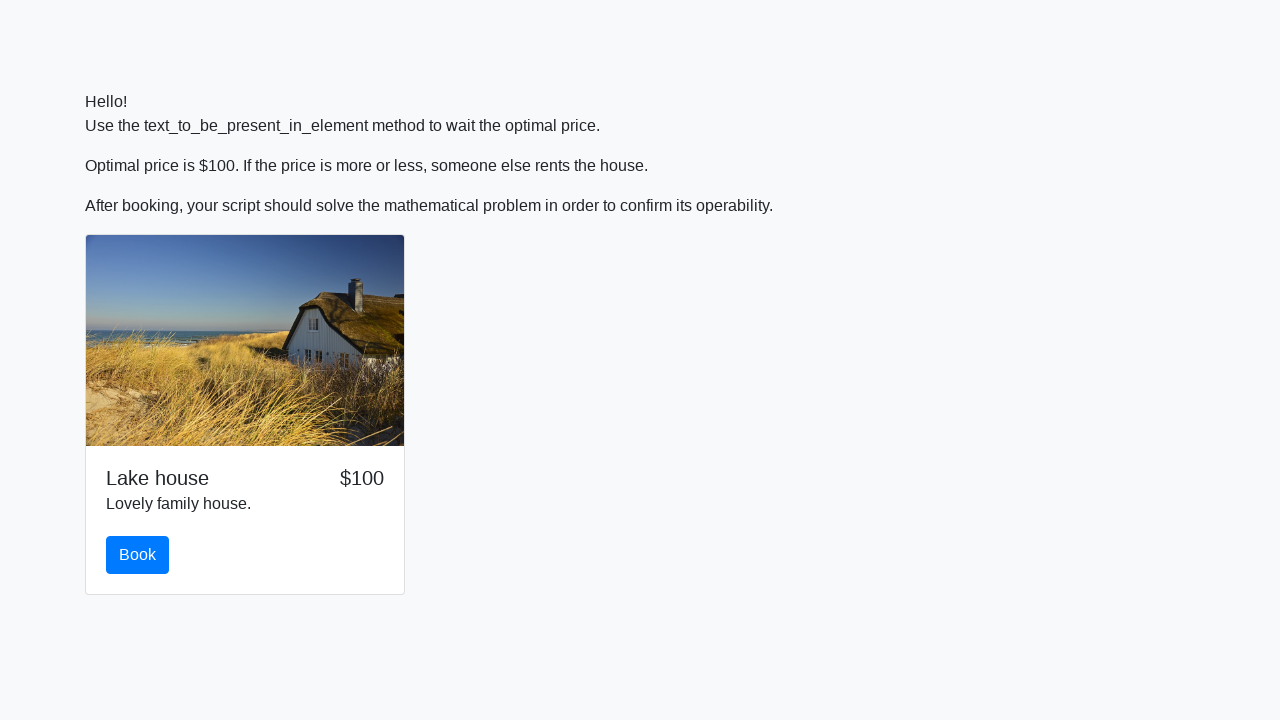

Clicked the book button at (138, 555) on button#book
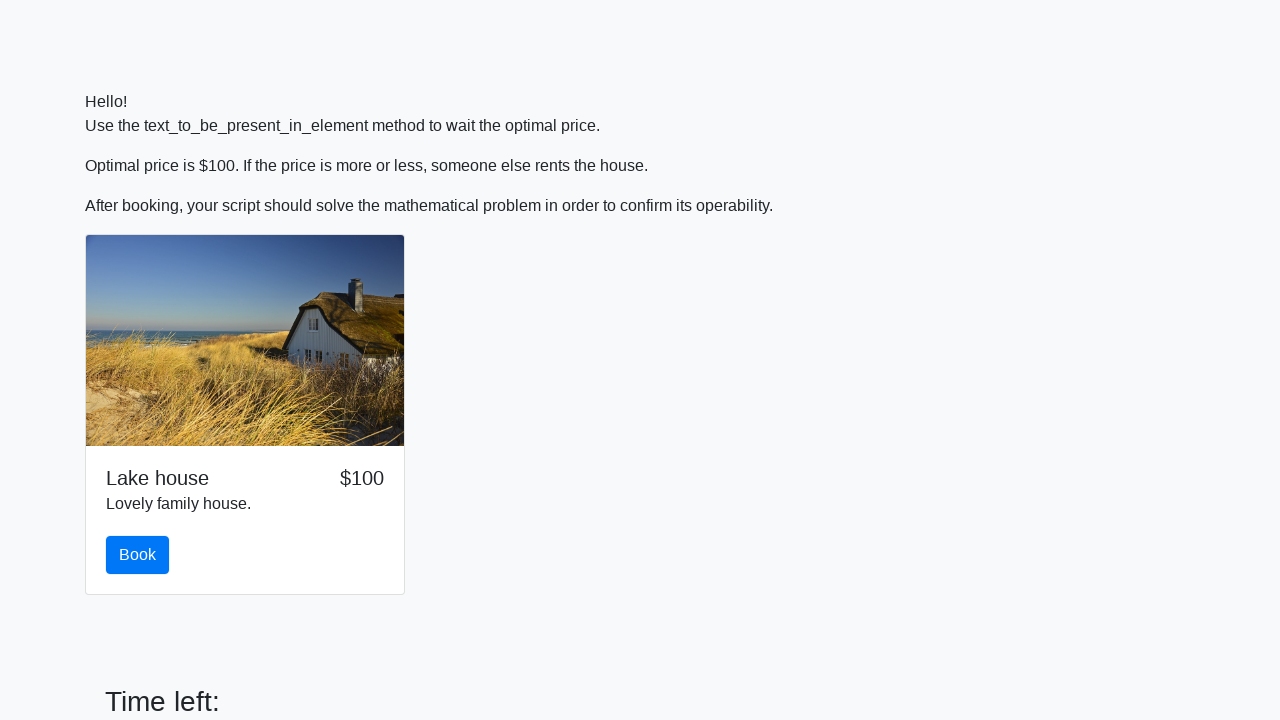

Retrieved math argument value from span#input_value
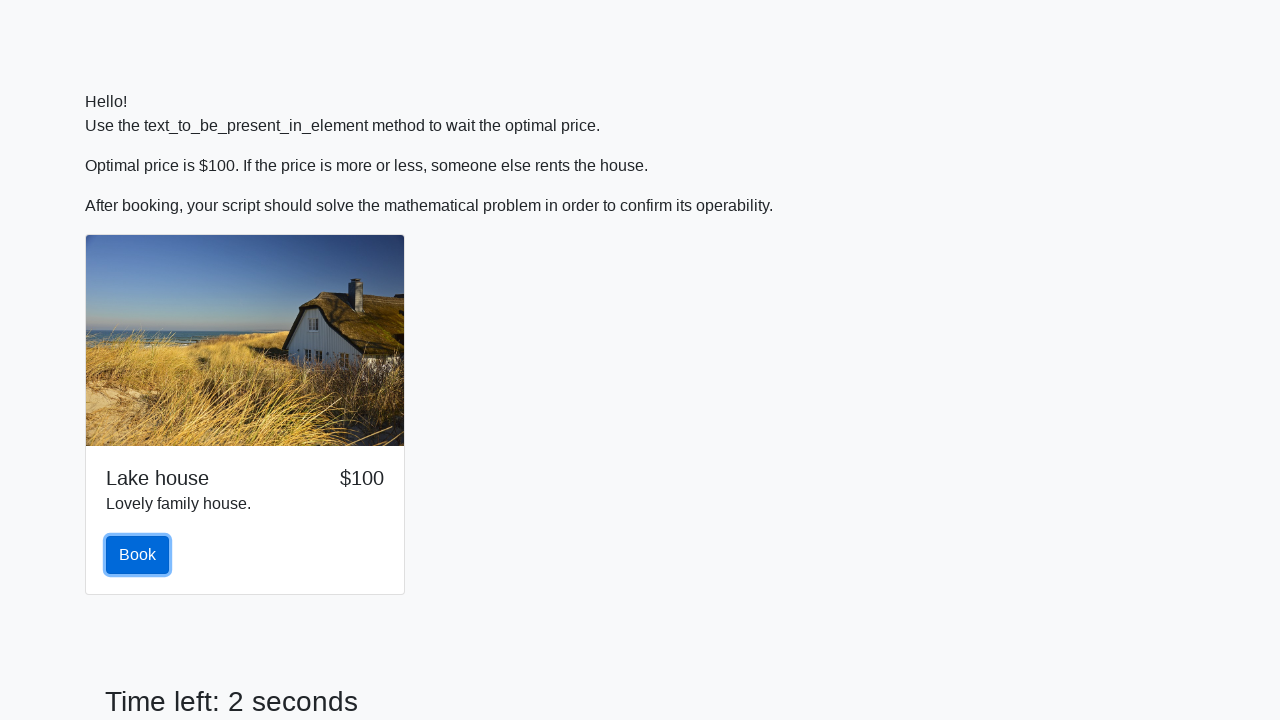

Calculated logarithmic expression result: 2.288628331685152
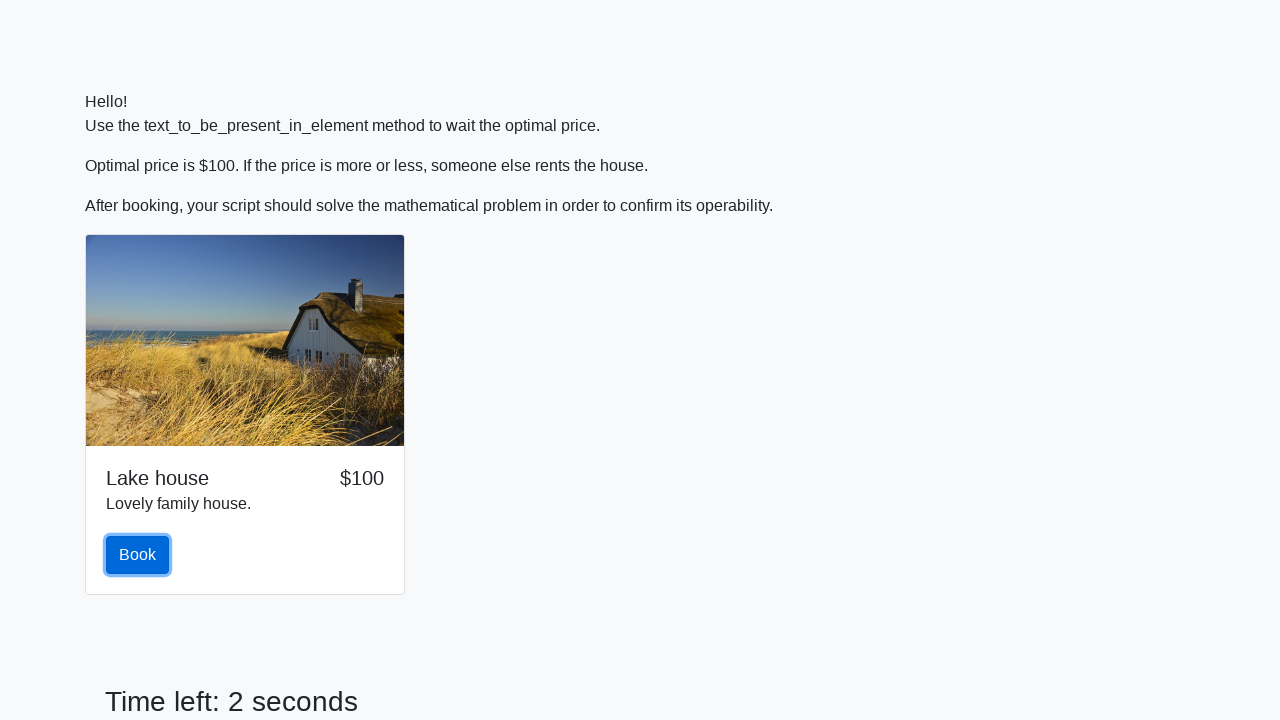

Filled answer field with calculated result on input[name='text']
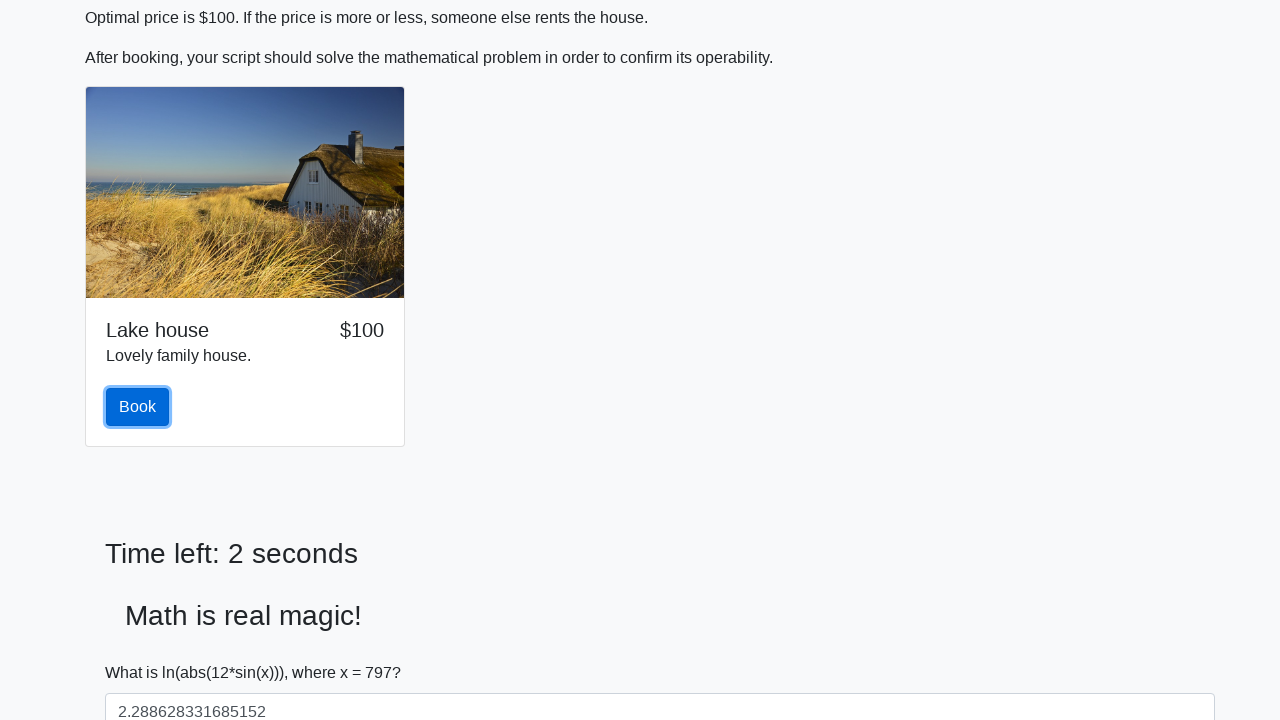

Submitted the form with the calculated answer at (143, 651) on button[type='submit']
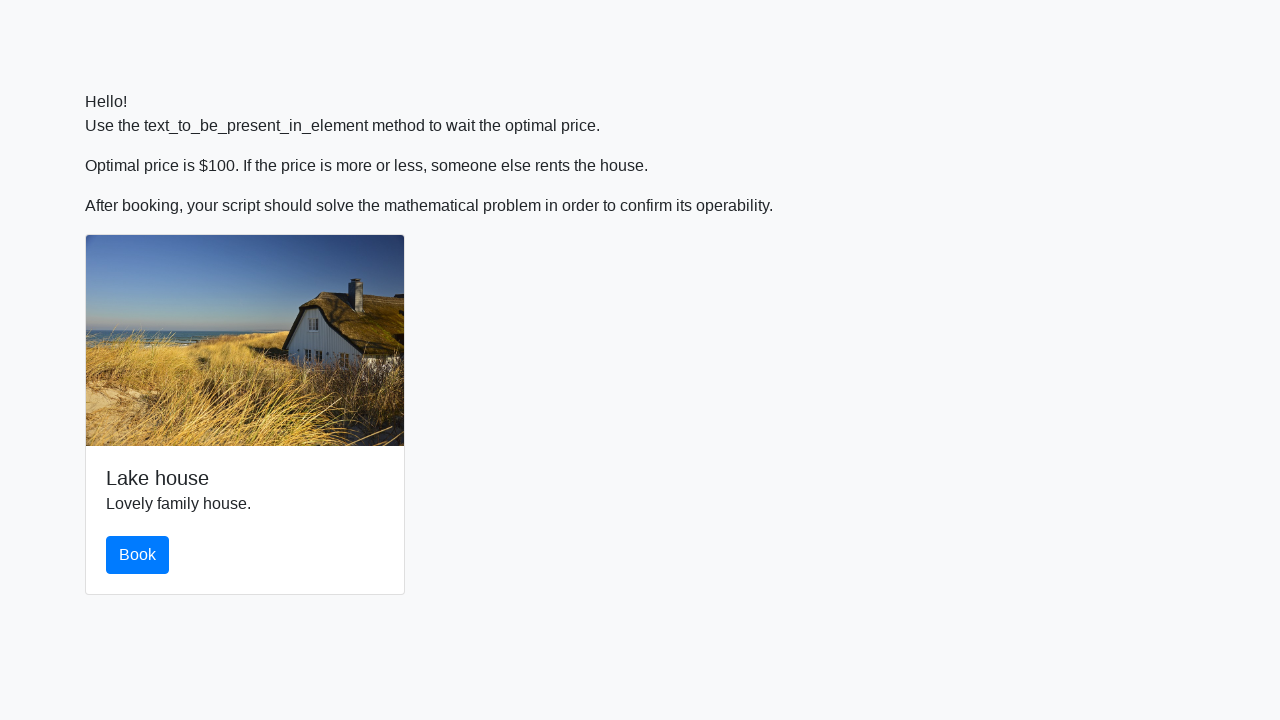

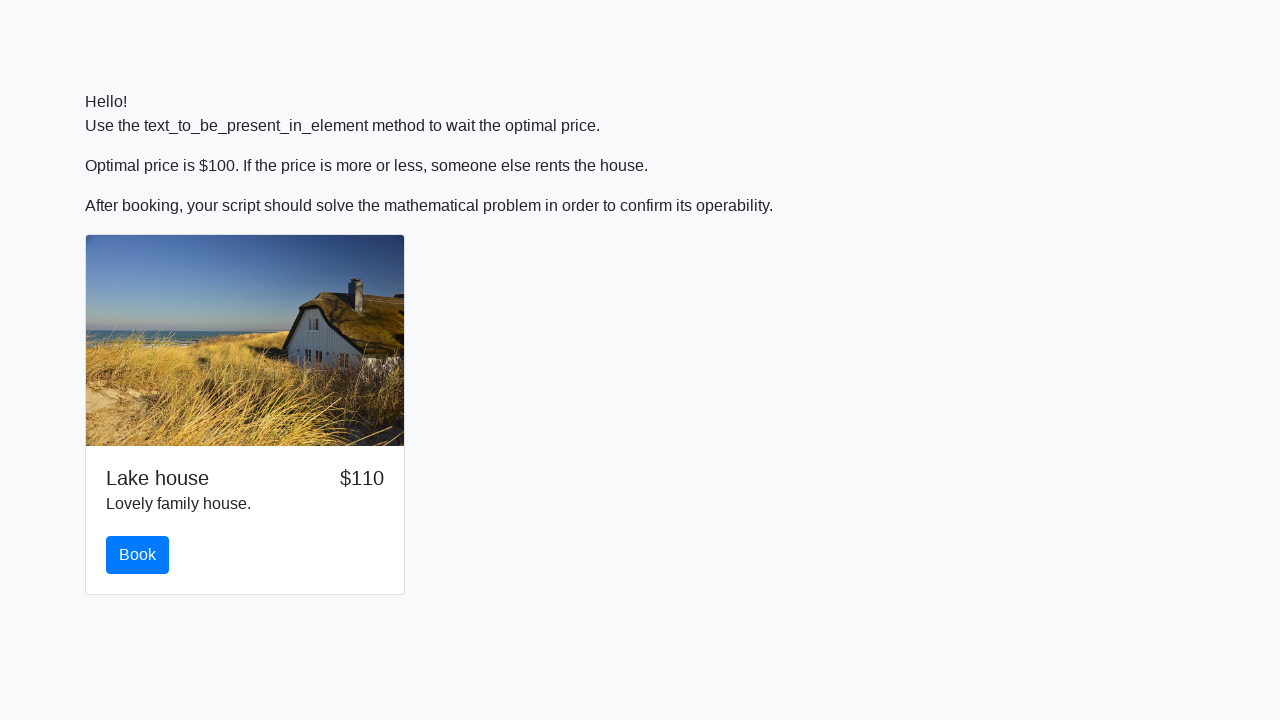